Tests modal dialog functionality by opening a modal and closing it using JavaScript execution

Starting URL: https://formy-project.herokuapp.com/modal

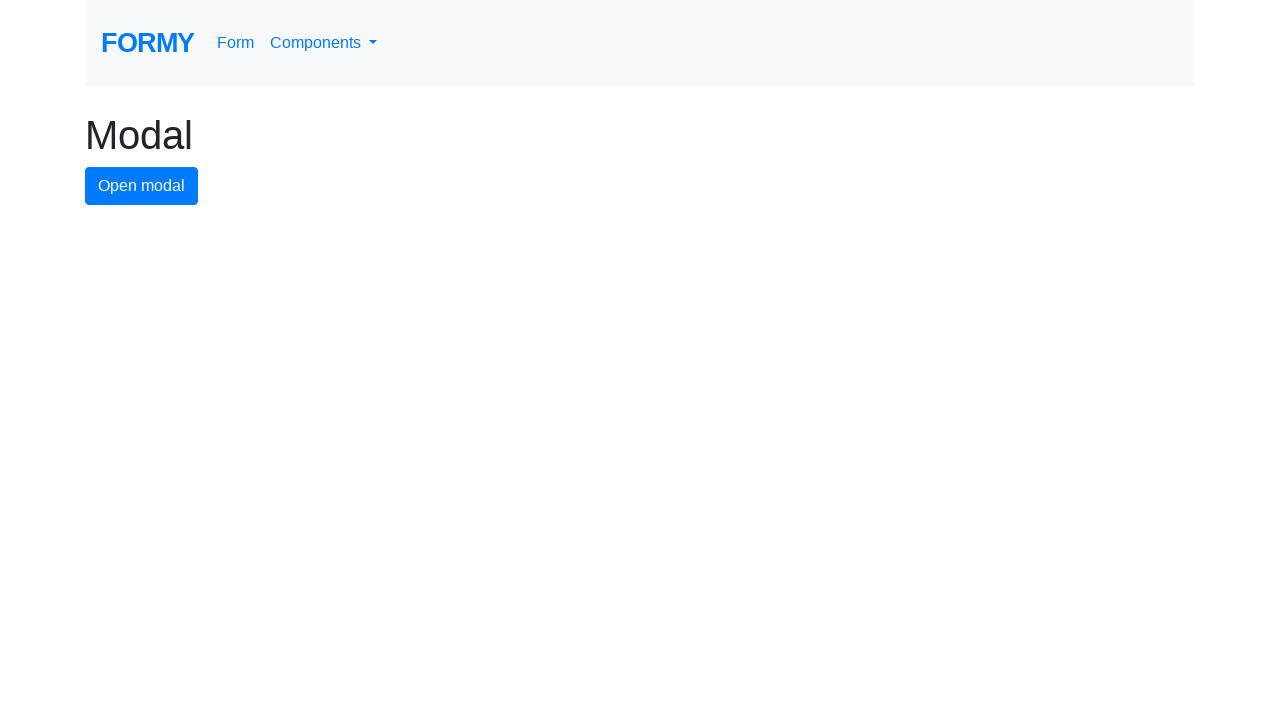

Clicked button to open modal dialog at (142, 186) on #modal-button
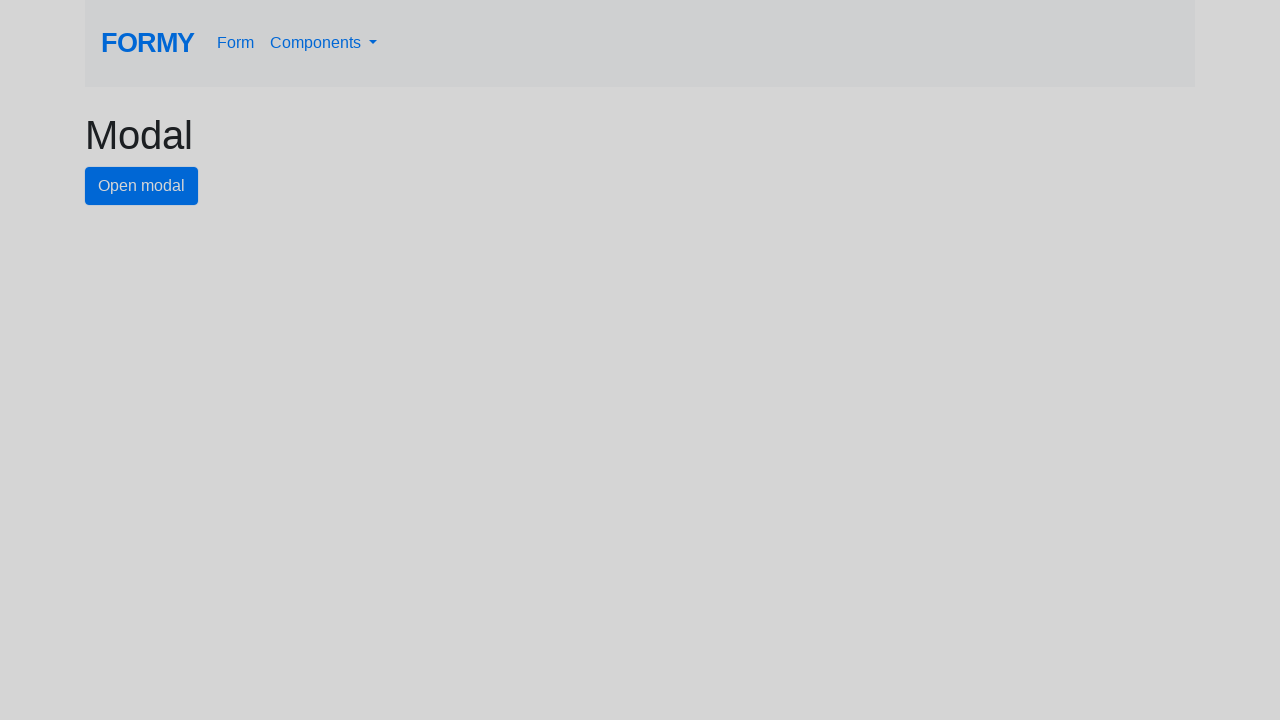

Modal dialog opened and close button is visible
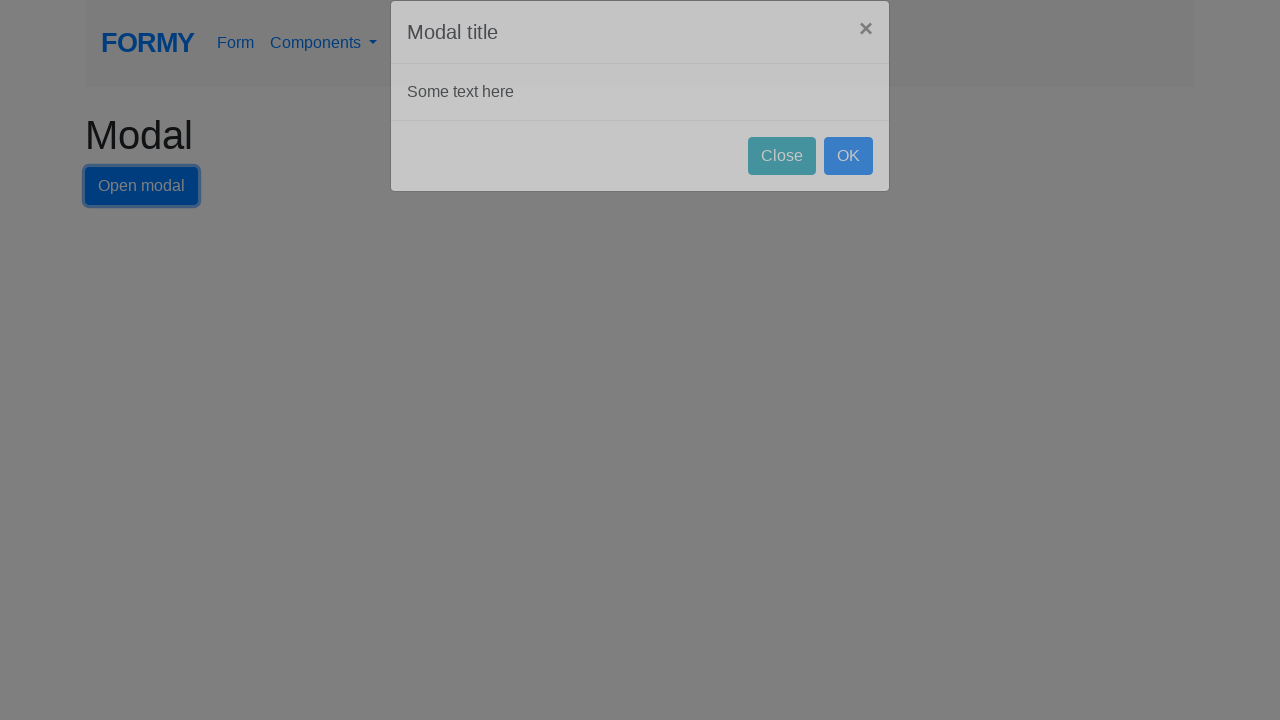

Executed JavaScript to close modal dialog
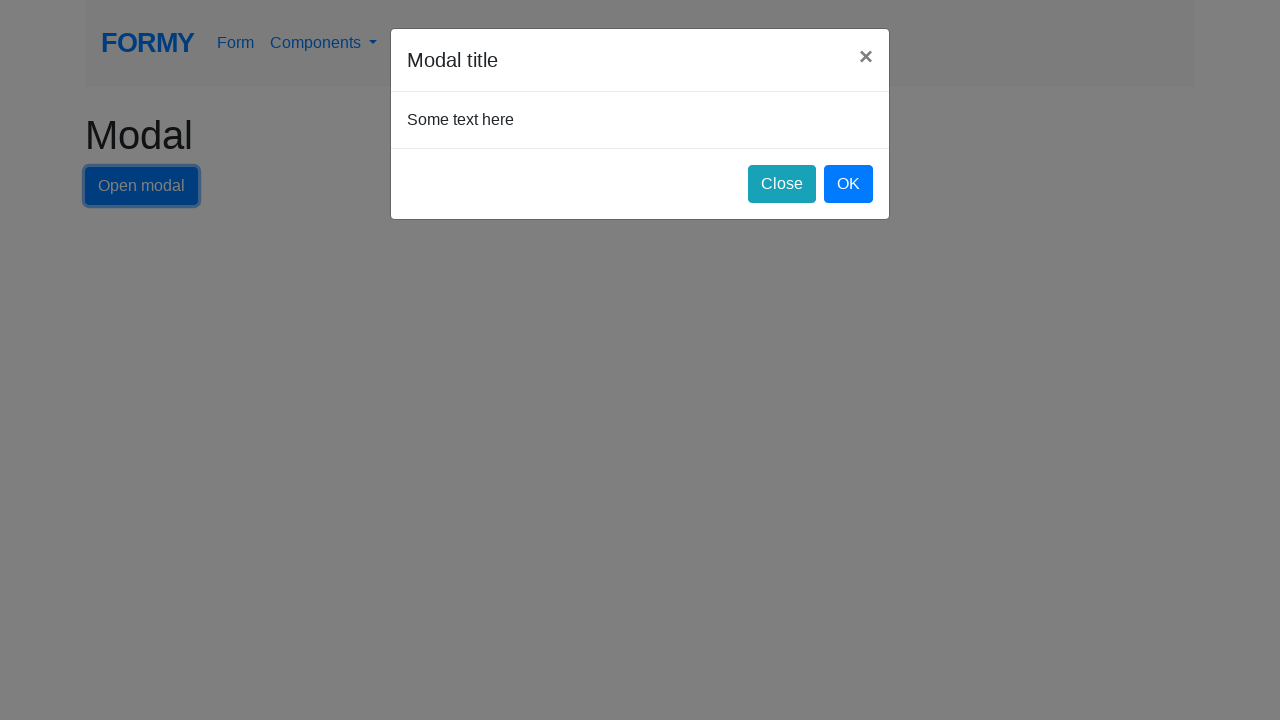

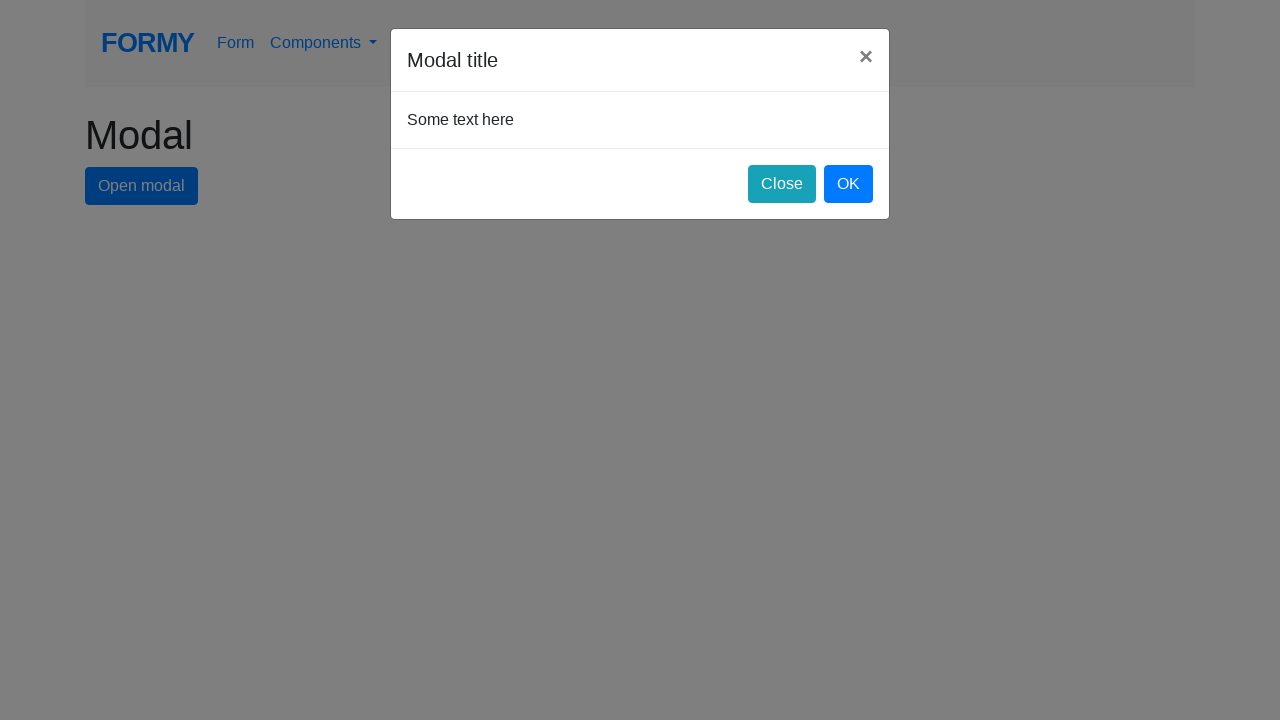